Tests that the floating menu remains visible after scrolling to the bottom of the page

Starting URL: https://the-internet.herokuapp.com/floating_menu

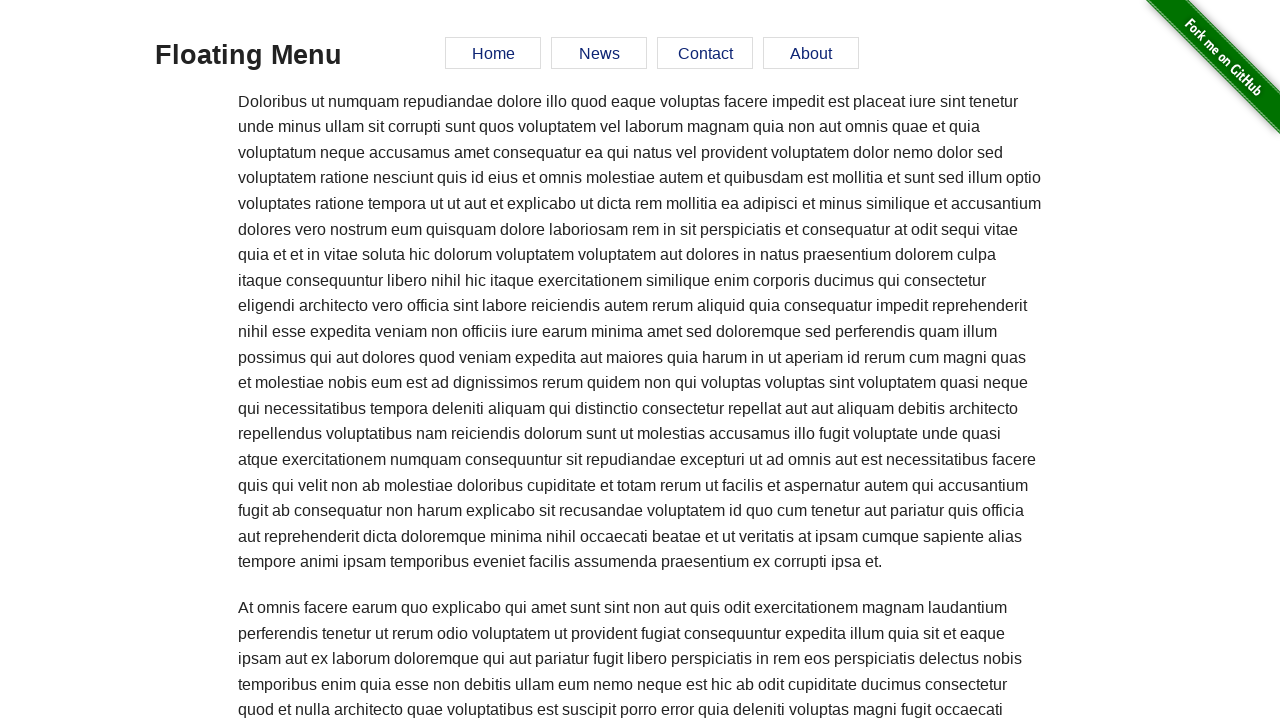

Scrolled to the bottom of the page
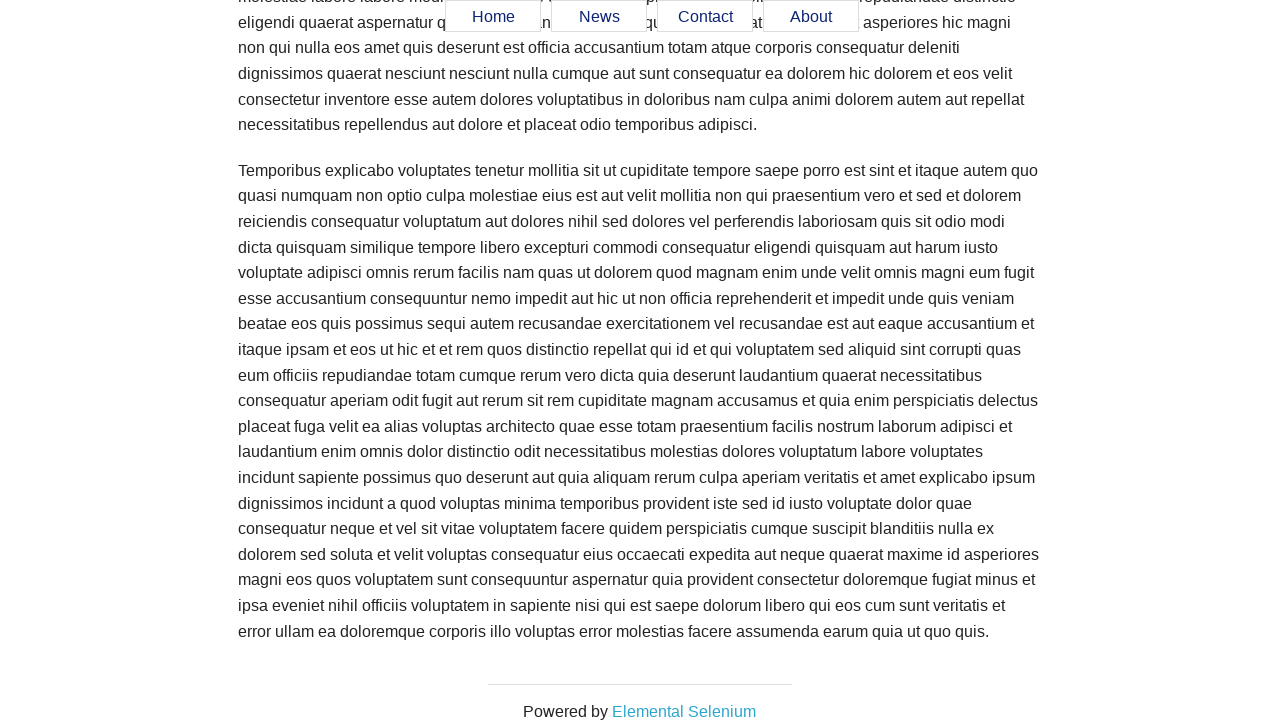

Waited 500ms for scroll to complete
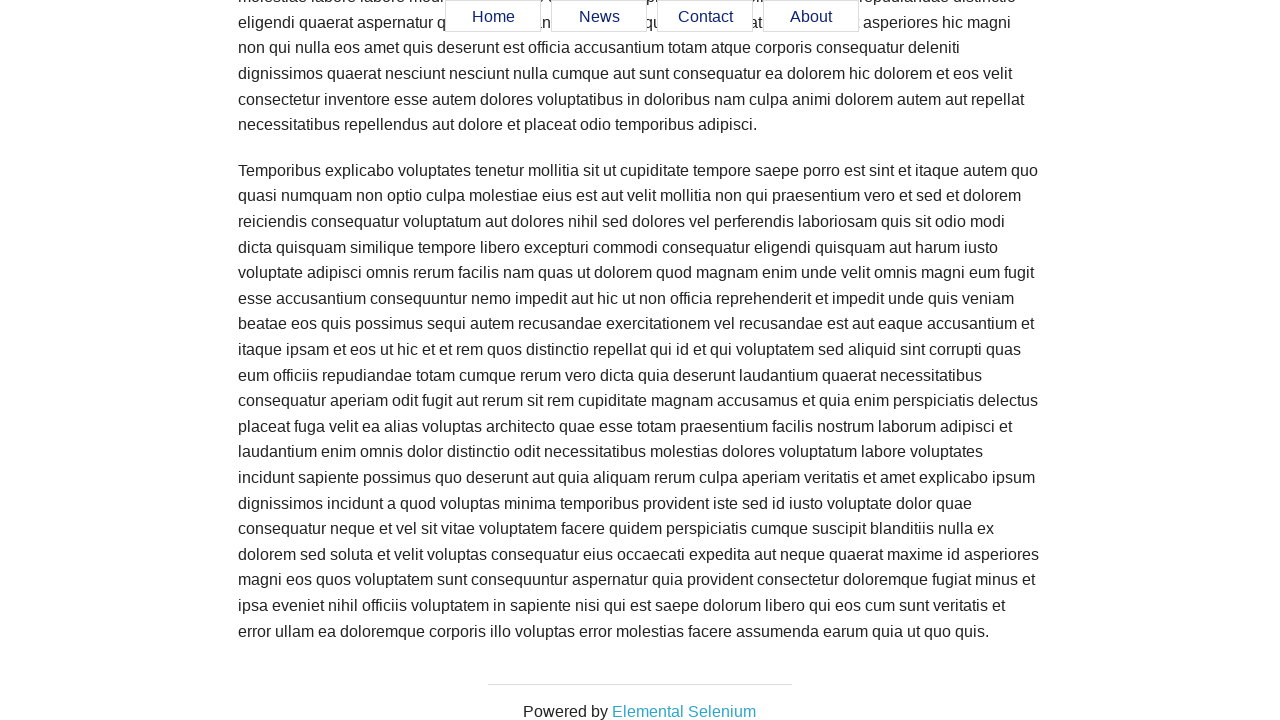

Located all menu items in the floating menu
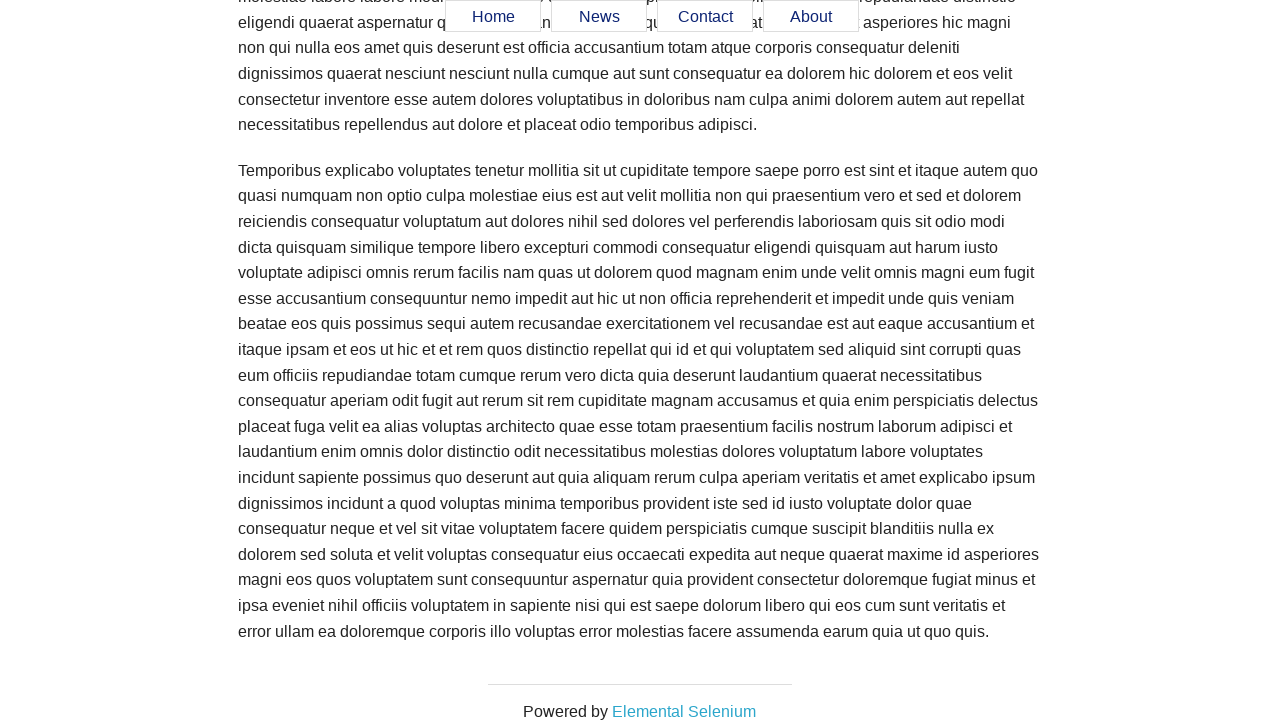

Verified a menu item is visible after scrolling to bottom
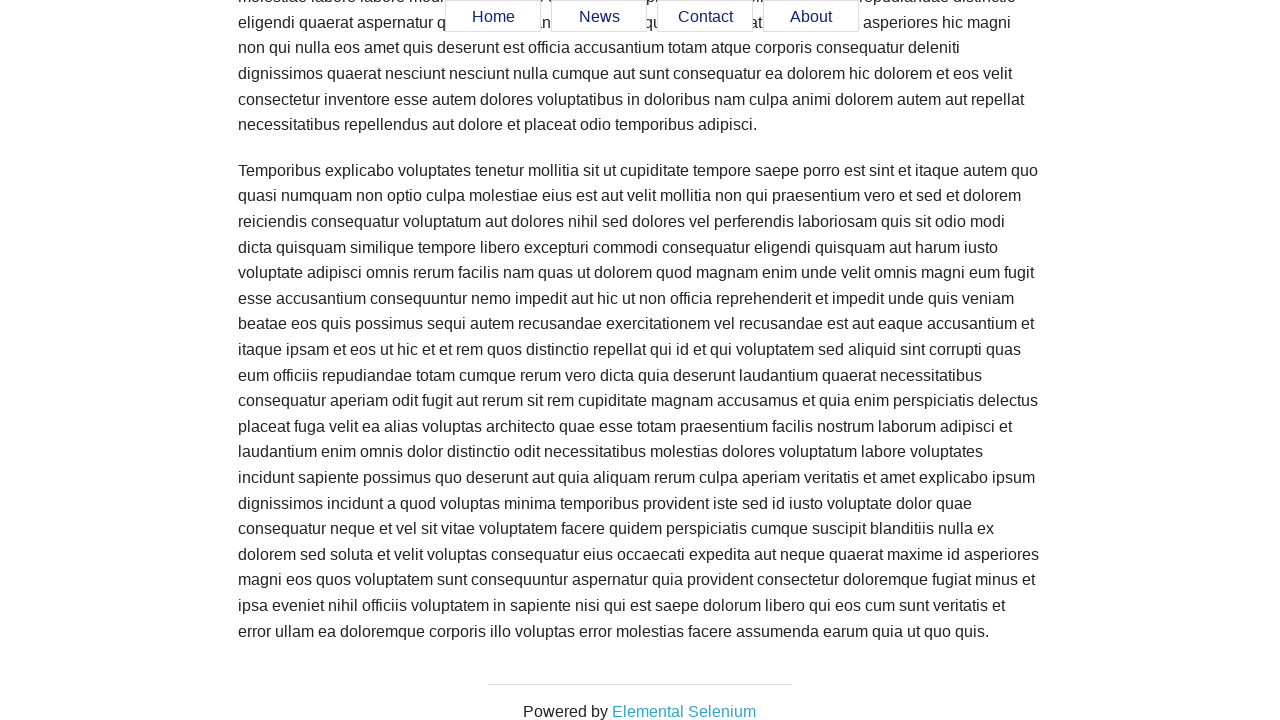

Verified a menu item is visible after scrolling to bottom
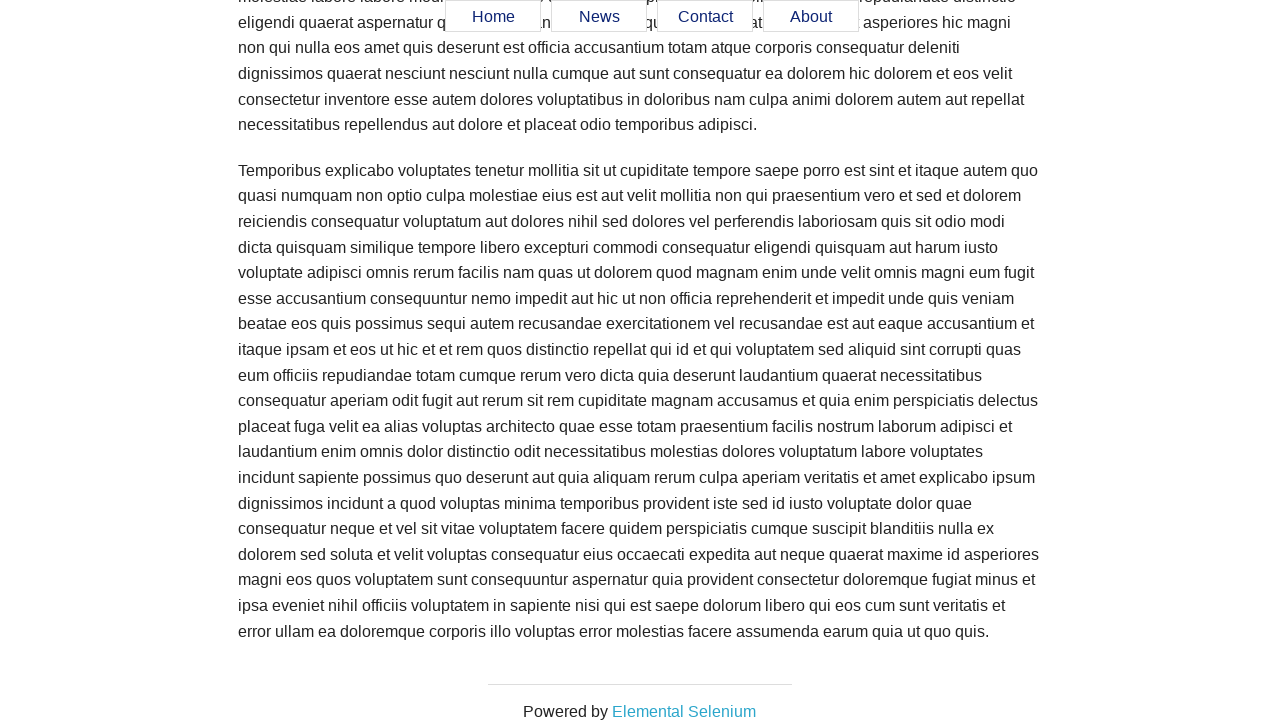

Verified a menu item is visible after scrolling to bottom
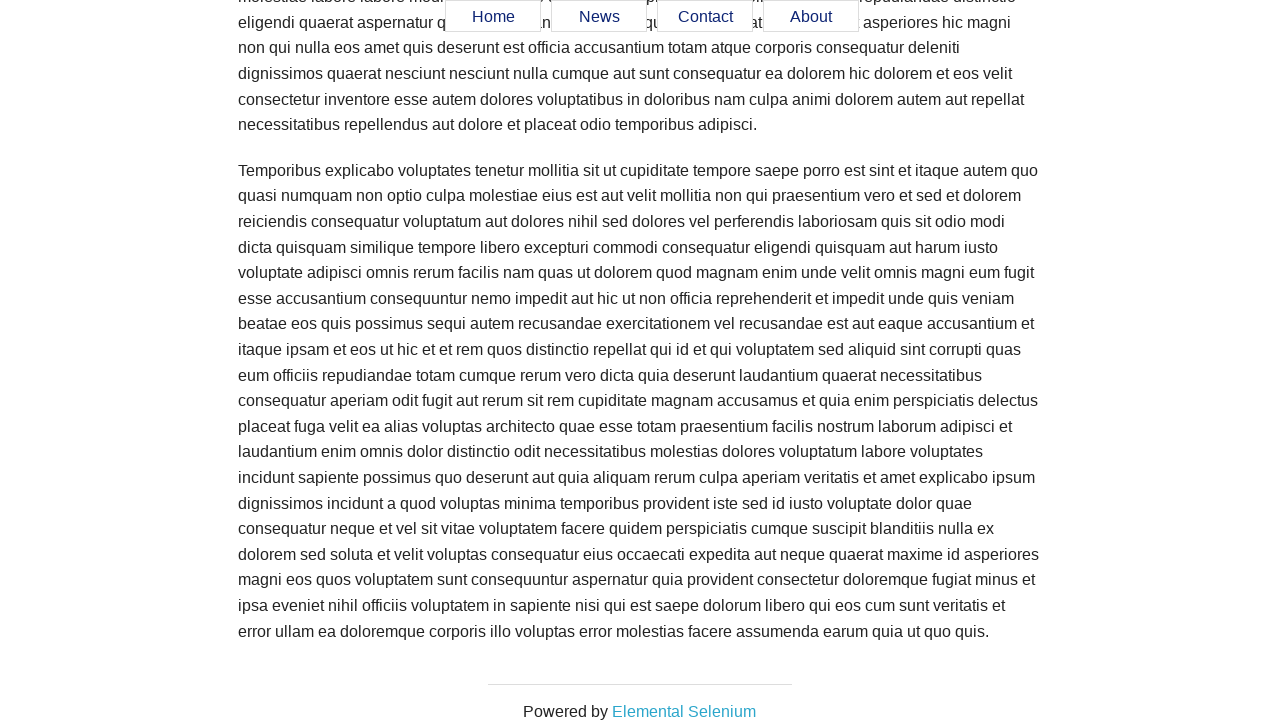

Verified a menu item is visible after scrolling to bottom
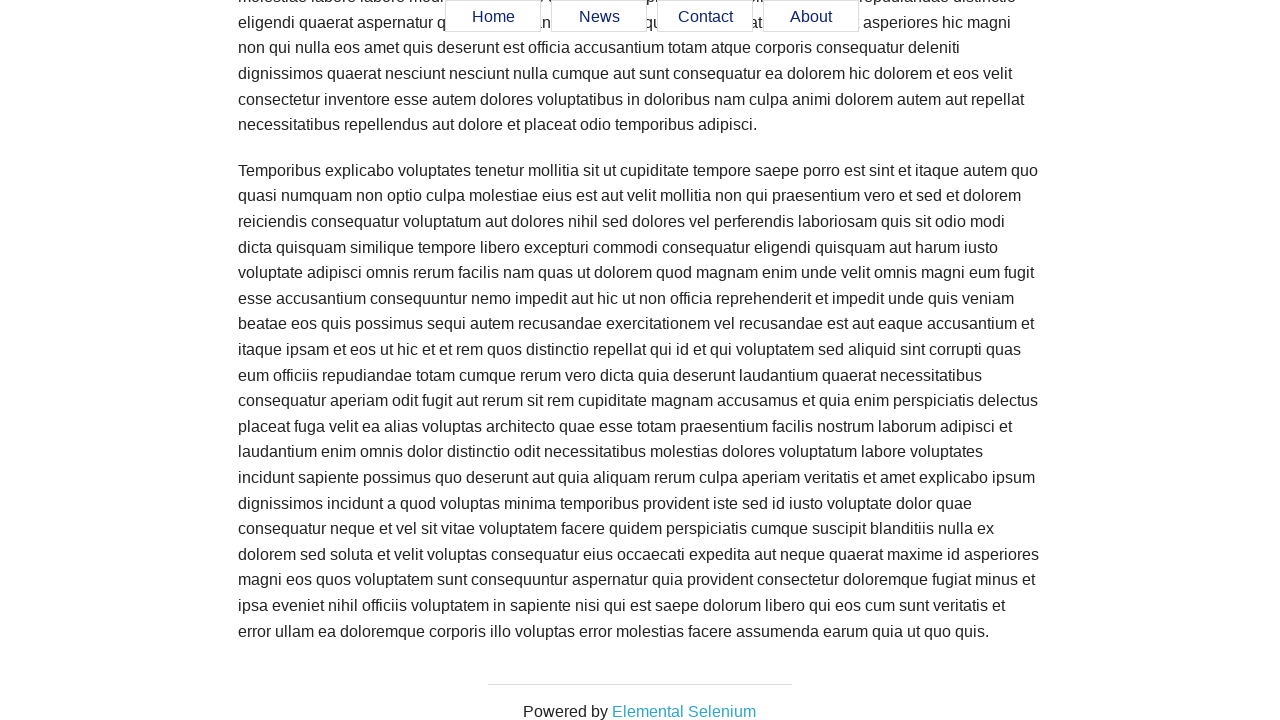

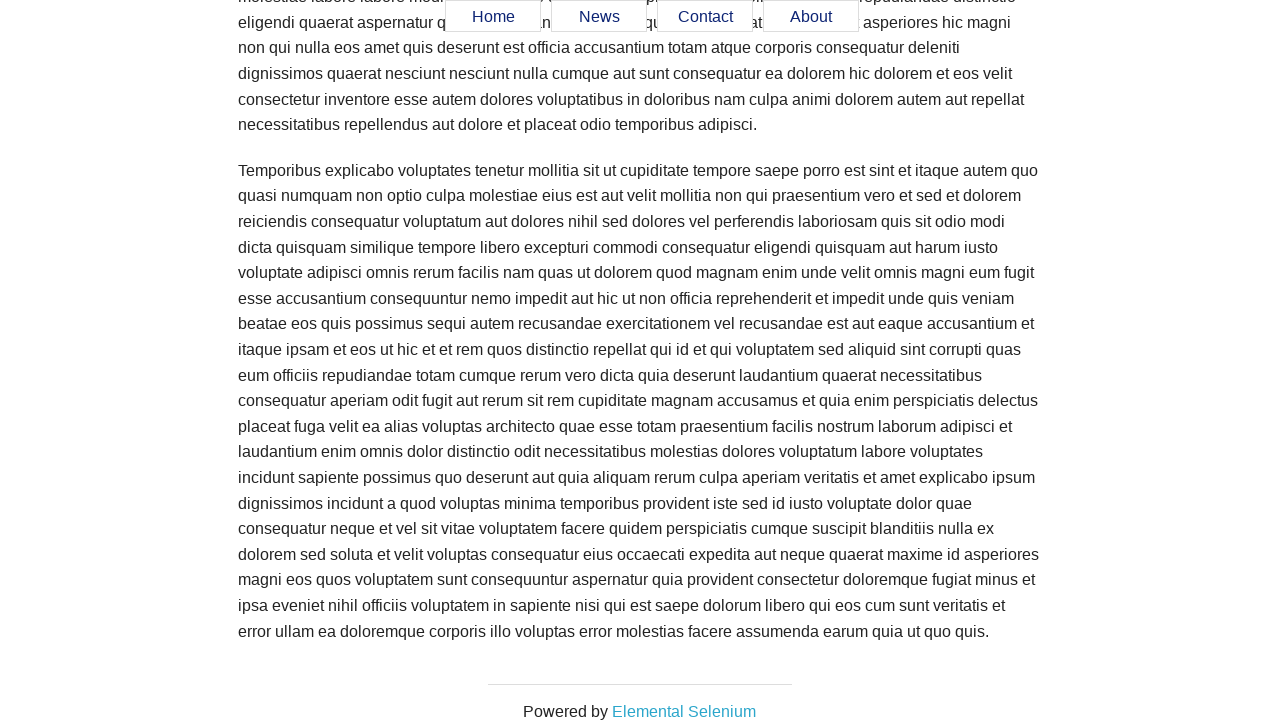